Tests add to basket functionality by navigating through menu and clicking add to cart button

Starting URL: https://demo.automationtesting.in/Register.html

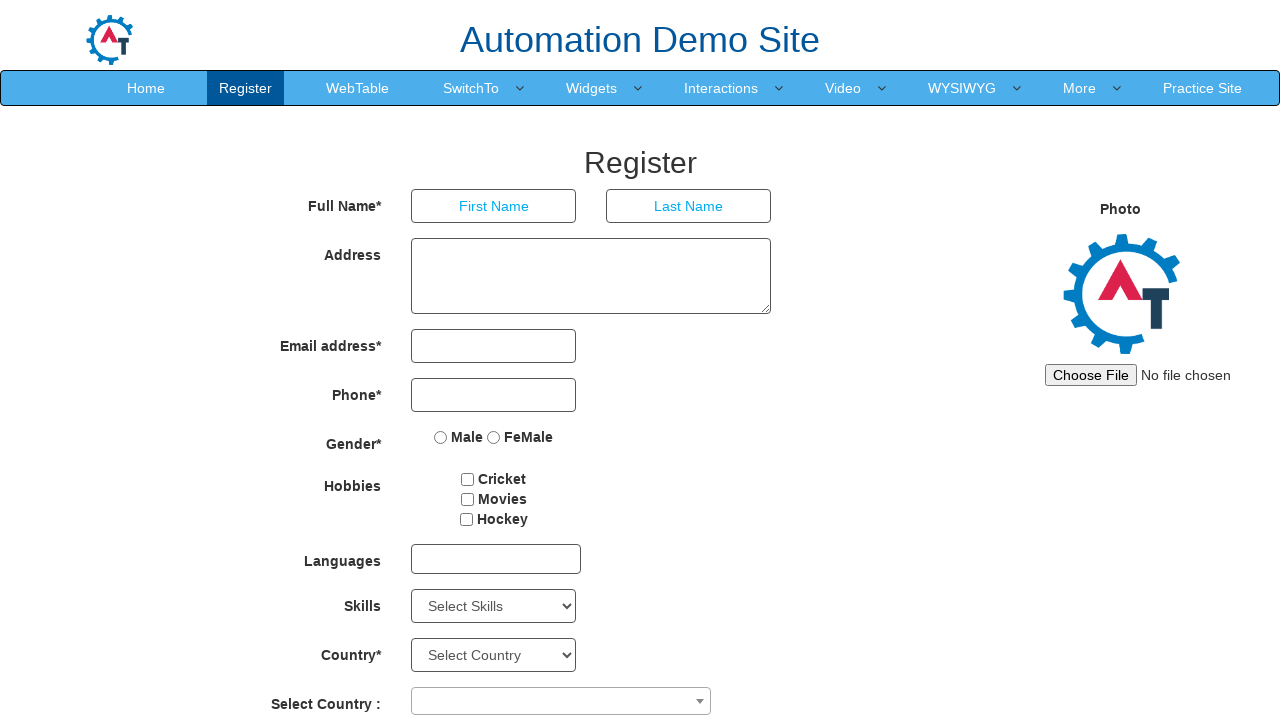

Clicked on shop menu item at (1202, 88) on #header > nav > div > div.navbar-collapse.collapse.navbar-right > ul > li:nth-ch
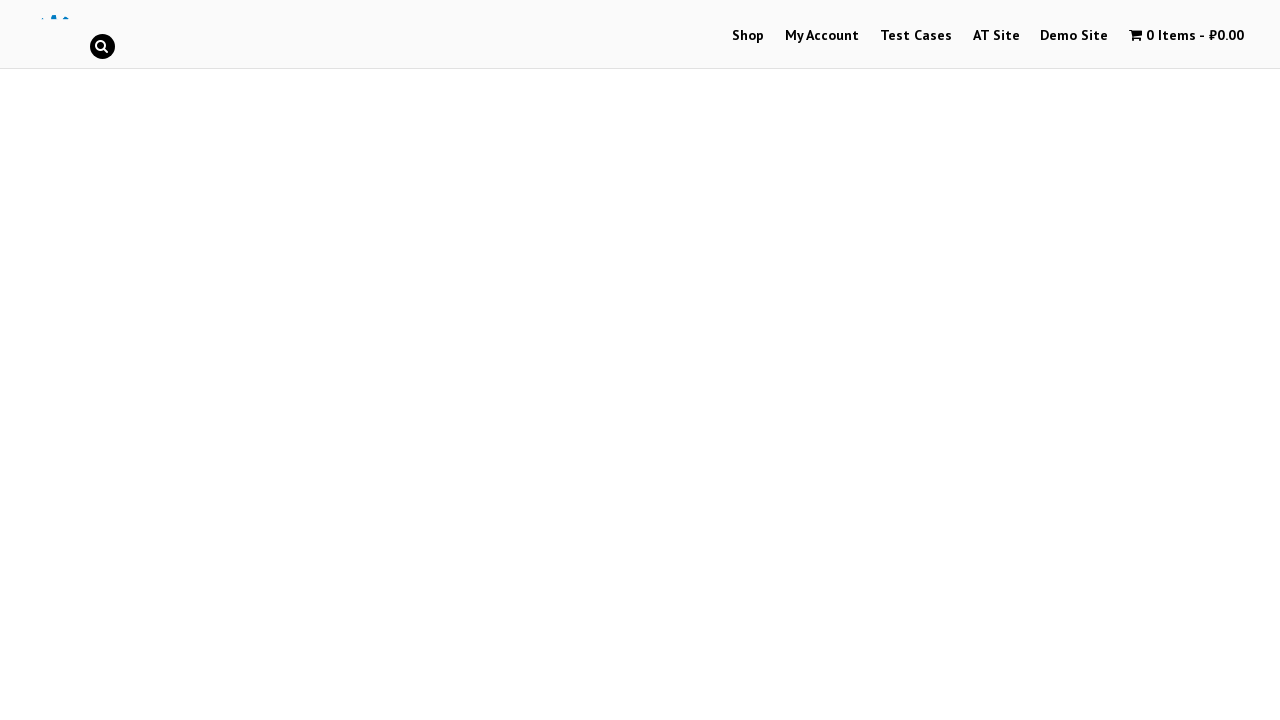

Waited 2 seconds for navigation to complete
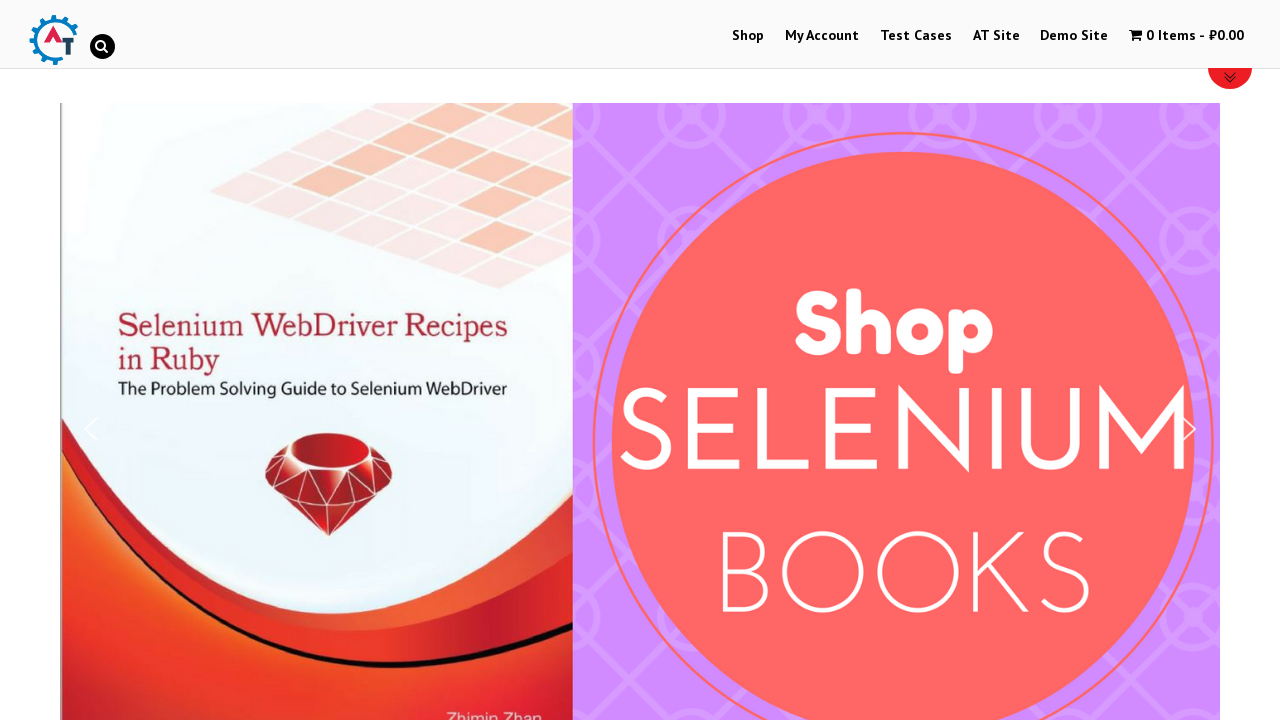

Clicked on JavaScript category at (748, 36) on #menu-item-40 > a
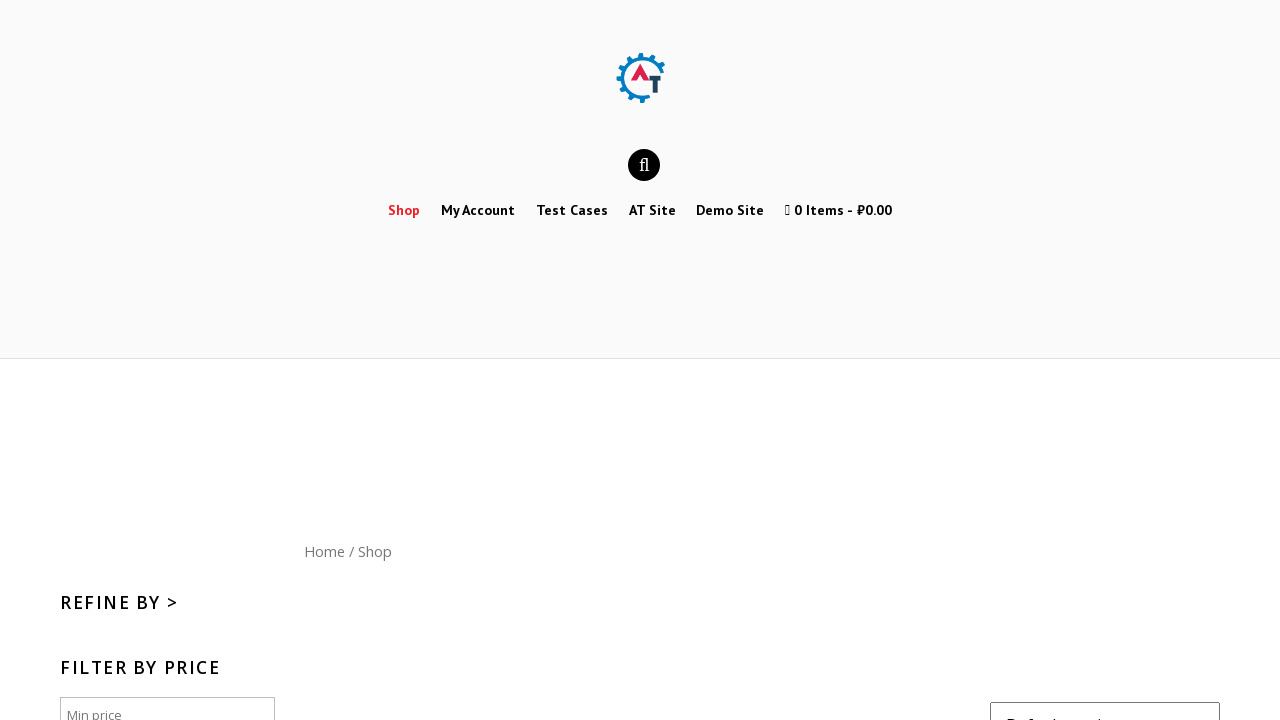

Clicked add to cart button for JavaScript product at (615, 360) on #content > ul > li.post-170.product.type-product.status-publish.product_cat-java
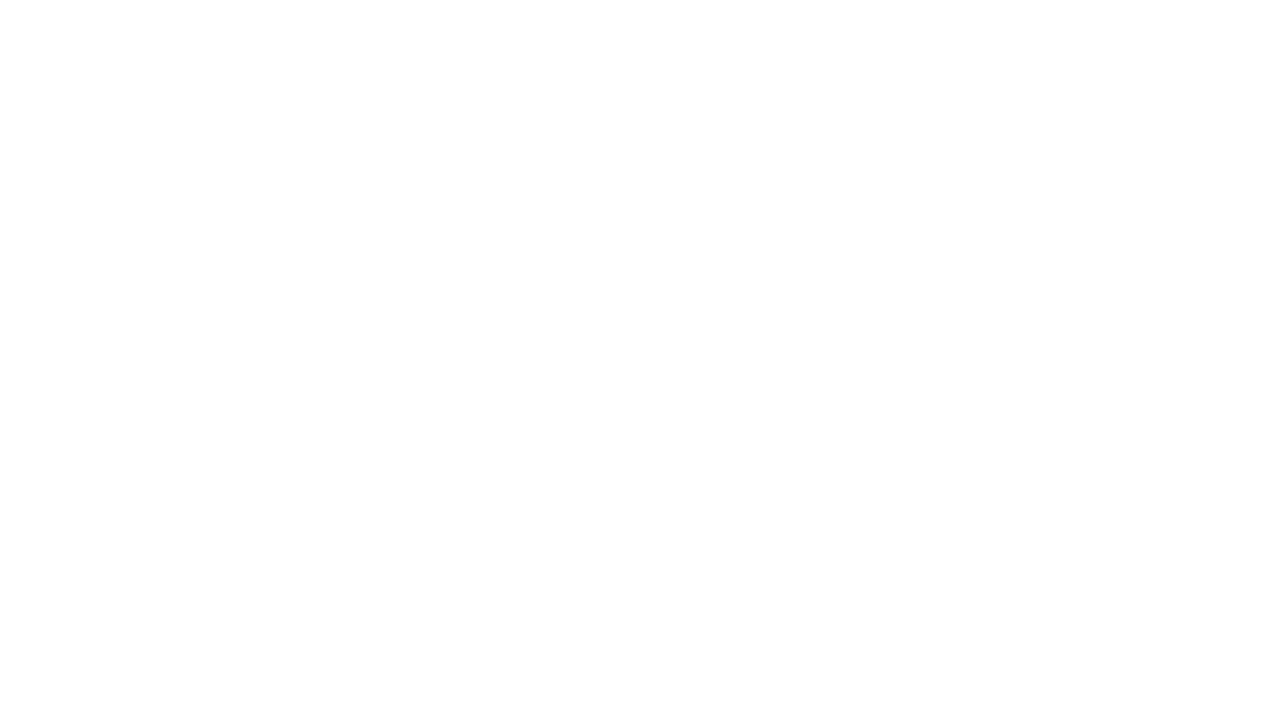

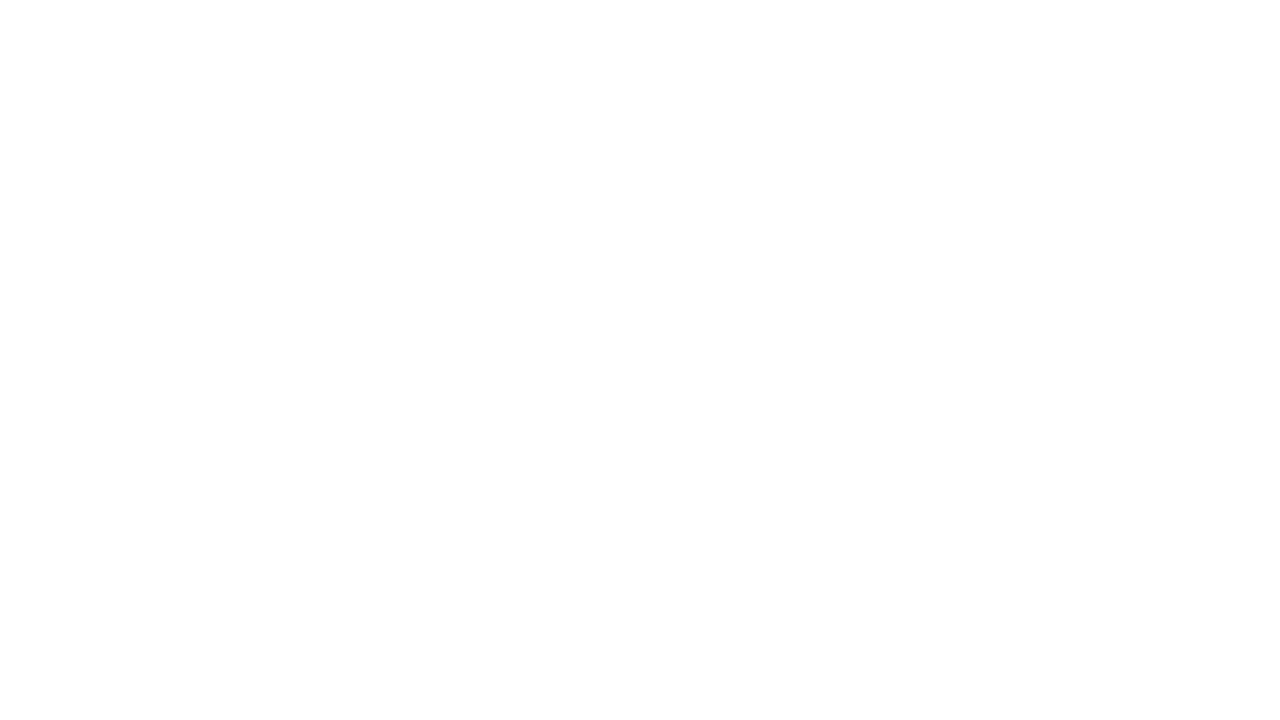